Tests JavaScript alert handling by triggering alert boxes, confirm boxes, and prompt boxes, then accepting/dismissing them and entering text into the prompt.

Starting URL: https://www.hyrtutorials.com/p/alertsdemo.html

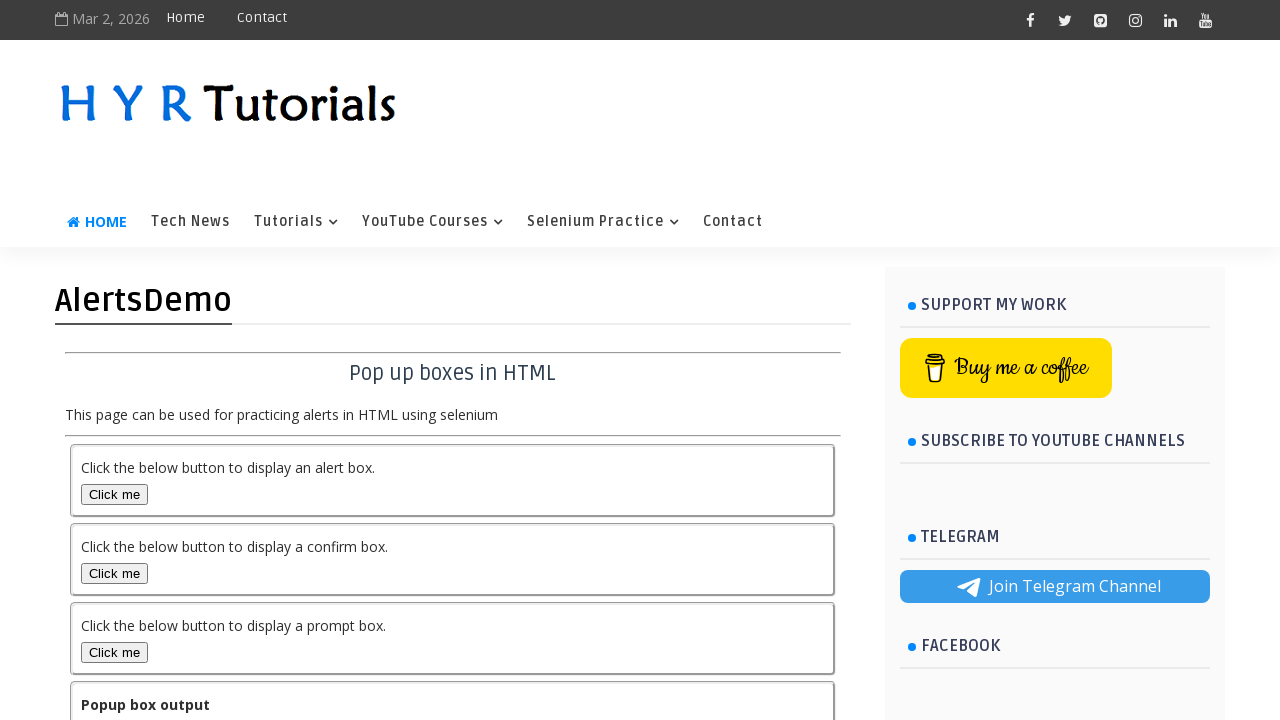

Navigated to alerts demo page
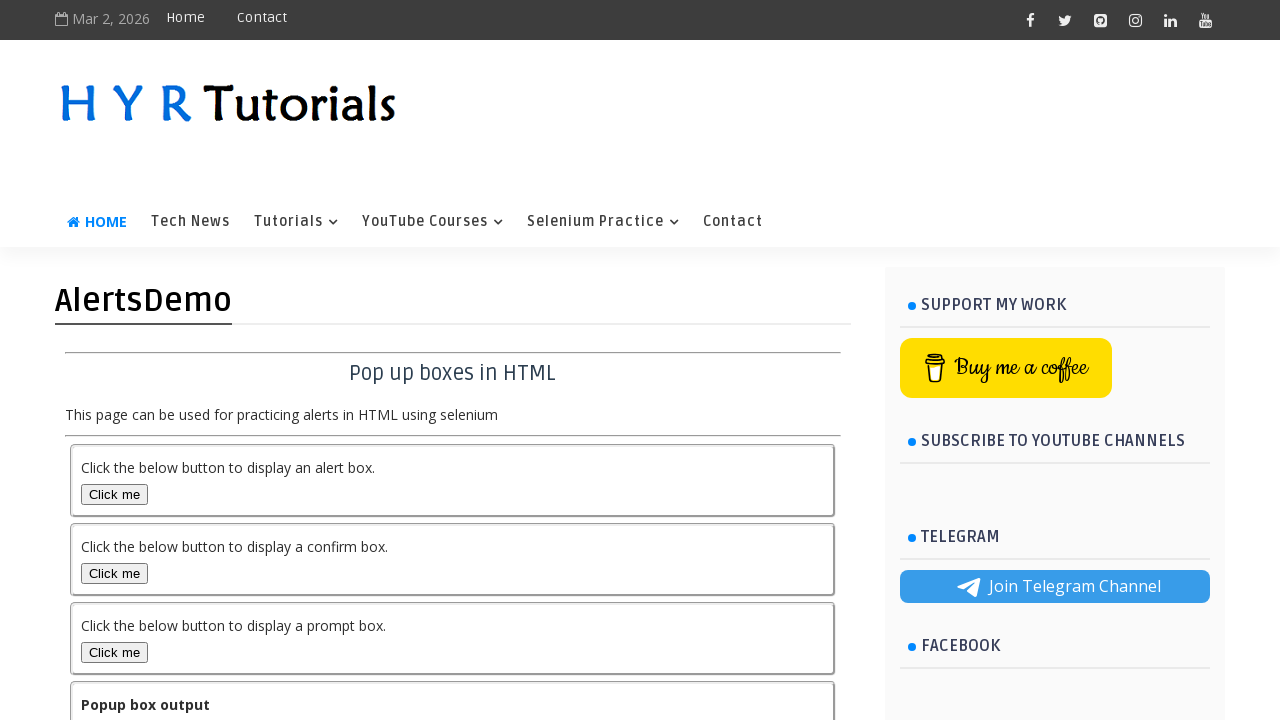

Clicked alert box button at (114, 494) on button#alertBox
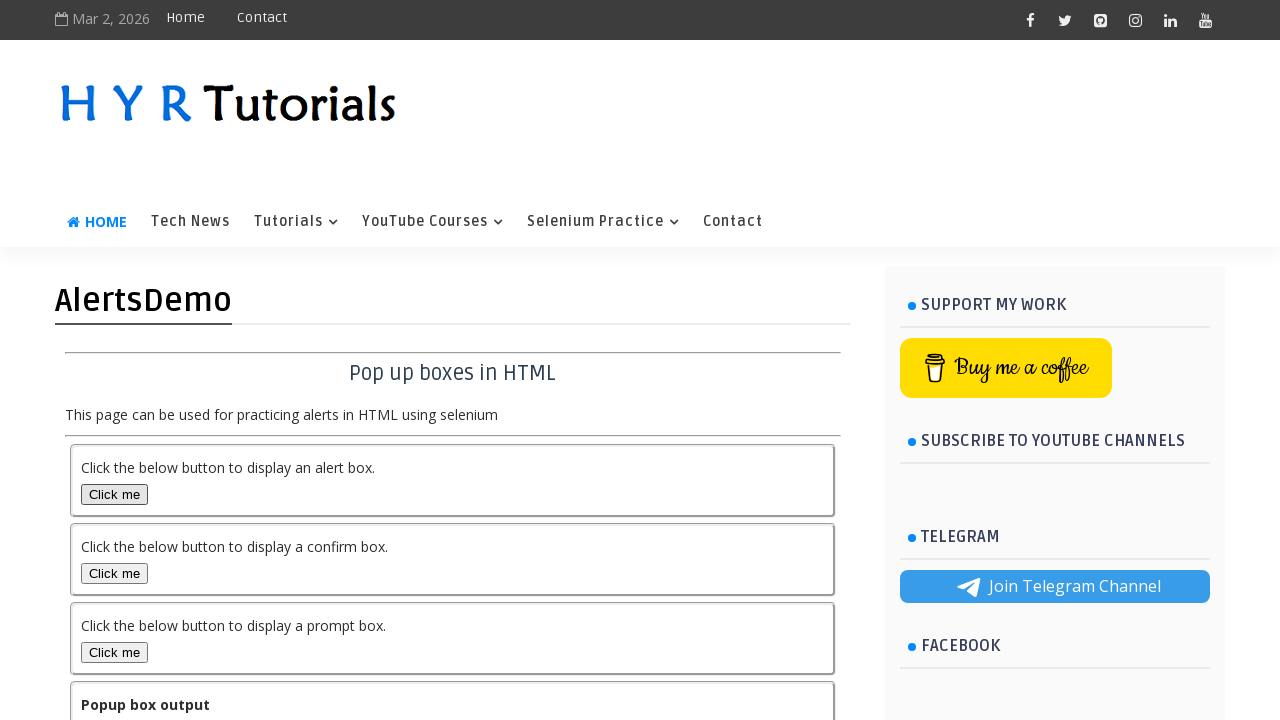

Set up dialog handler to accept alert
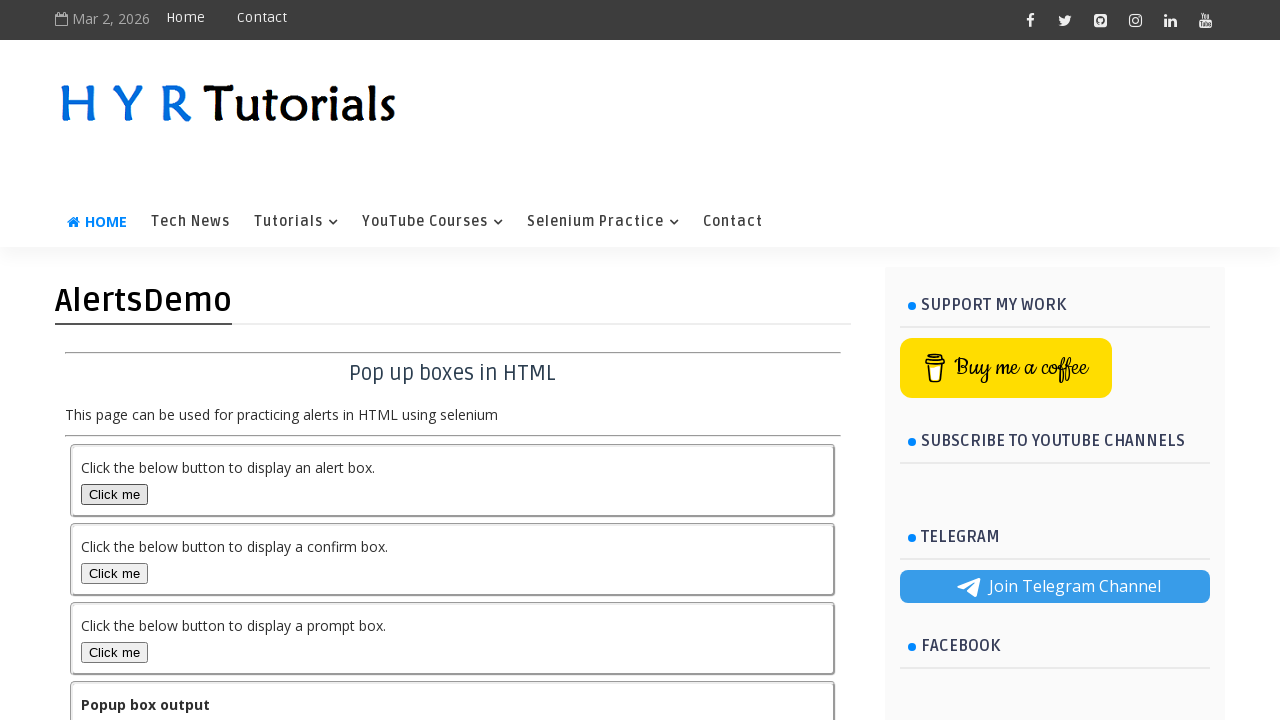

Waited 500ms for alert to be handled
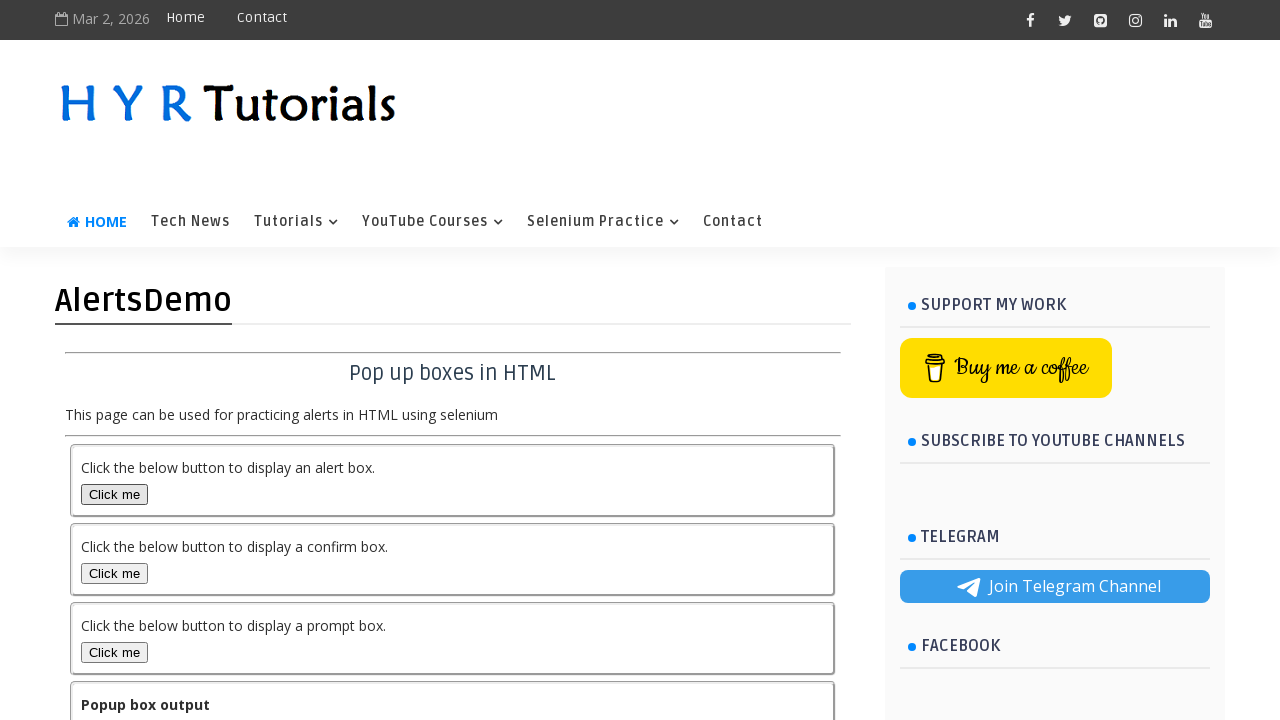

Set up dialog handler to dismiss confirm box
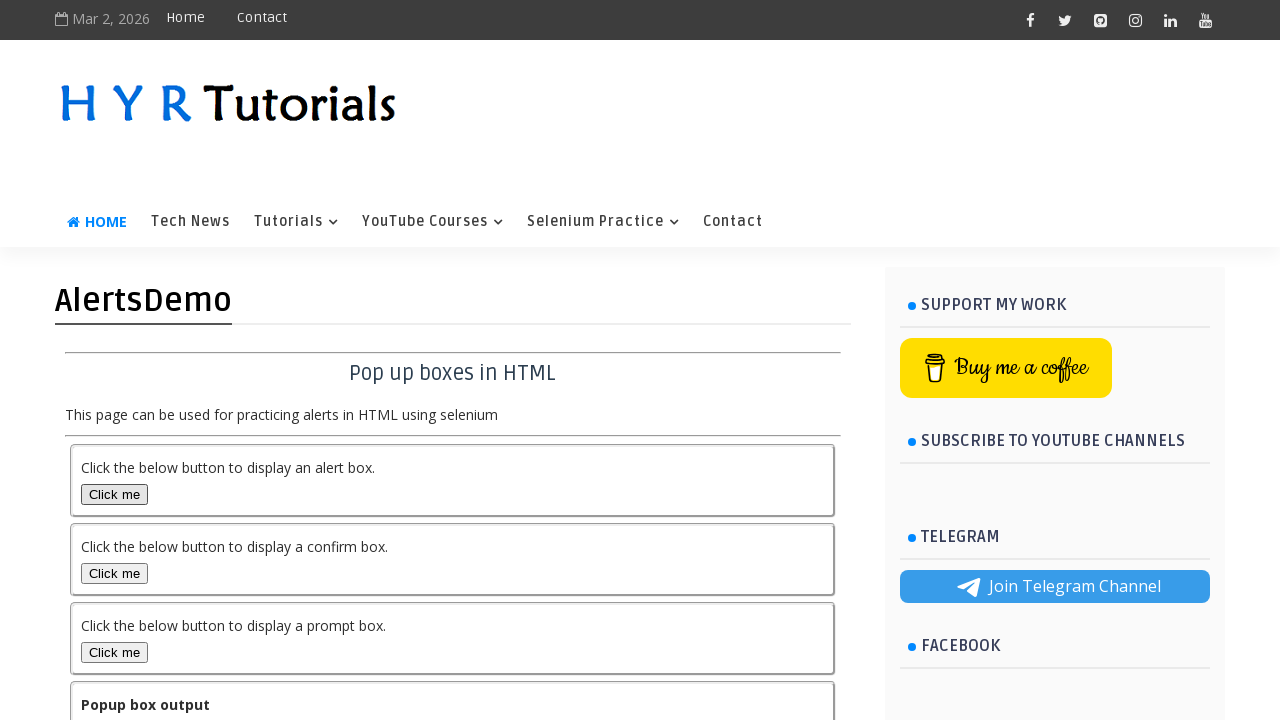

Clicked confirm box button to dismiss at (114, 573) on button#confirmBox
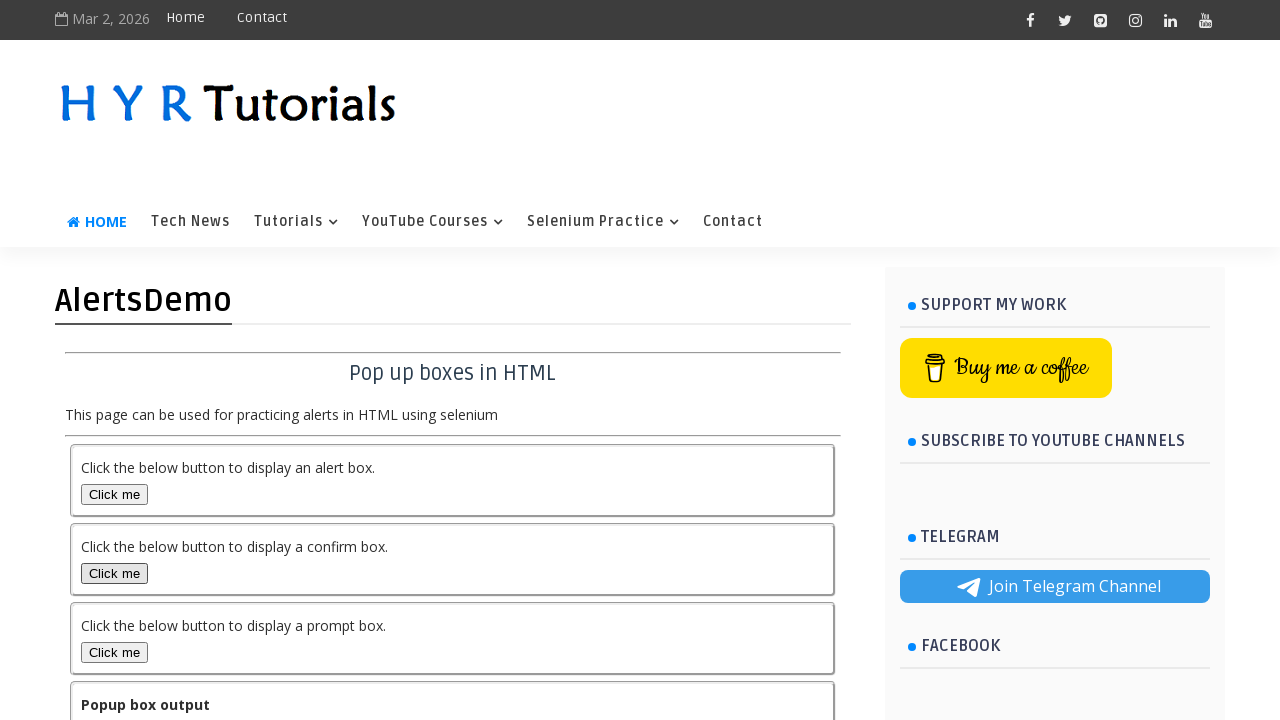

Waited 500ms for confirm box to be dismissed
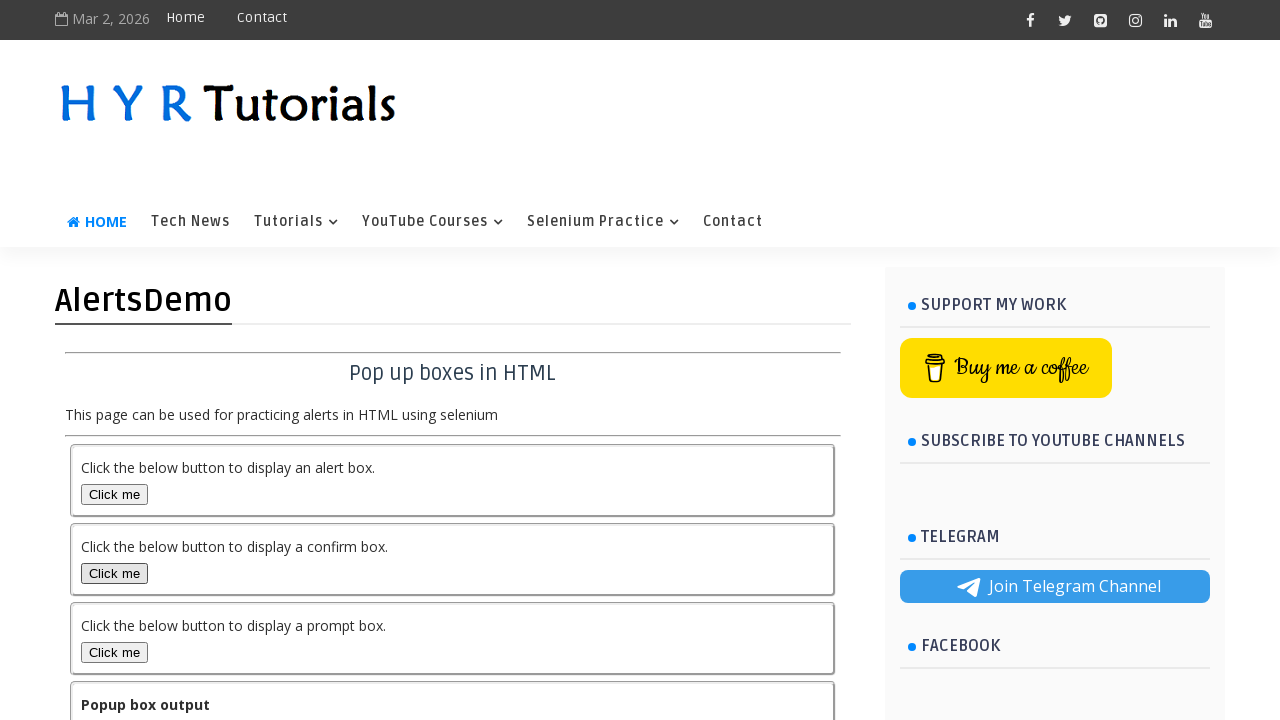

Set up dialog handler to accept confirm box
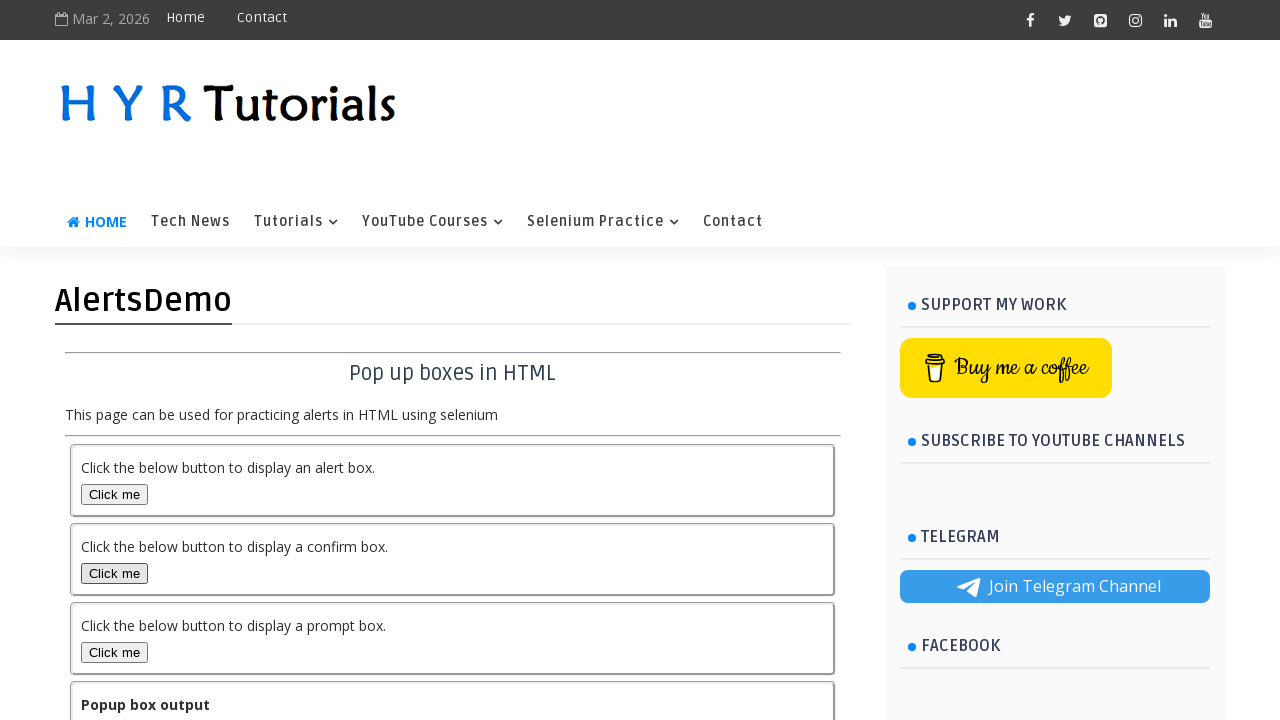

Clicked confirm box button to accept at (114, 573) on button#confirmBox
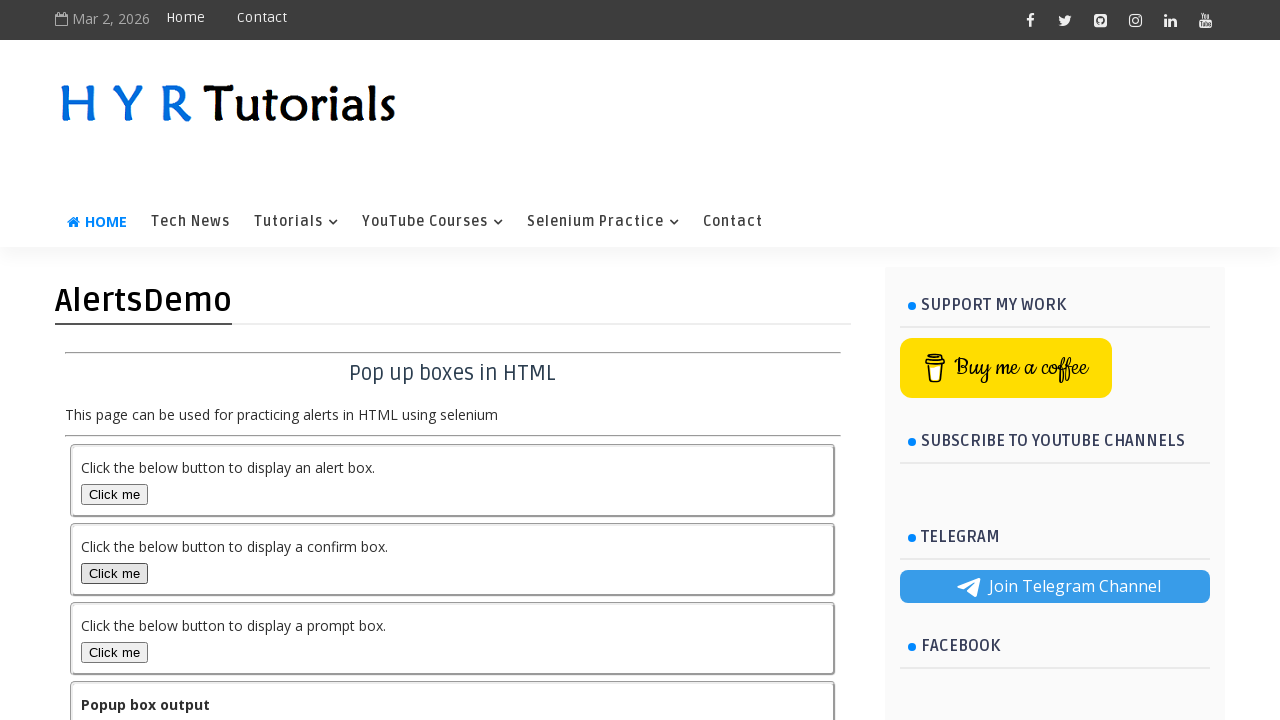

Waited 500ms for confirm box to be accepted
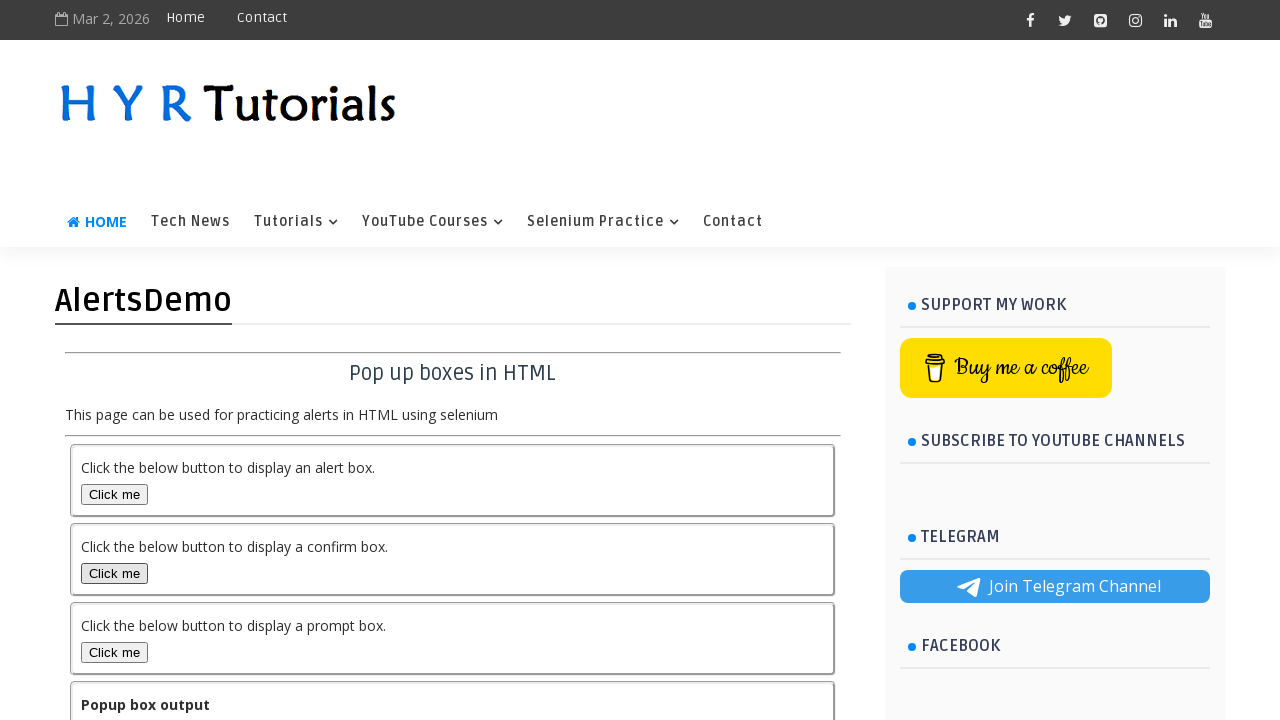

Set up dialog handler to accept prompt with text 'shafi'
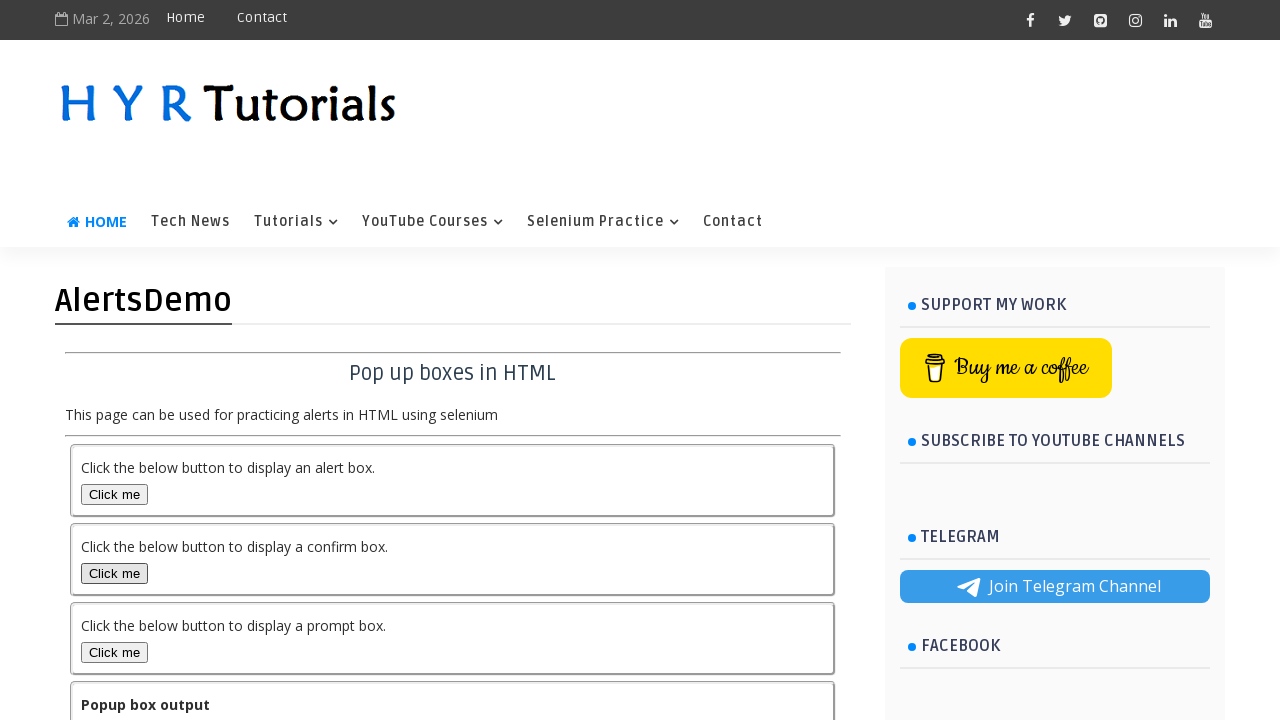

Clicked prompt box button at (114, 652) on button#promptBox
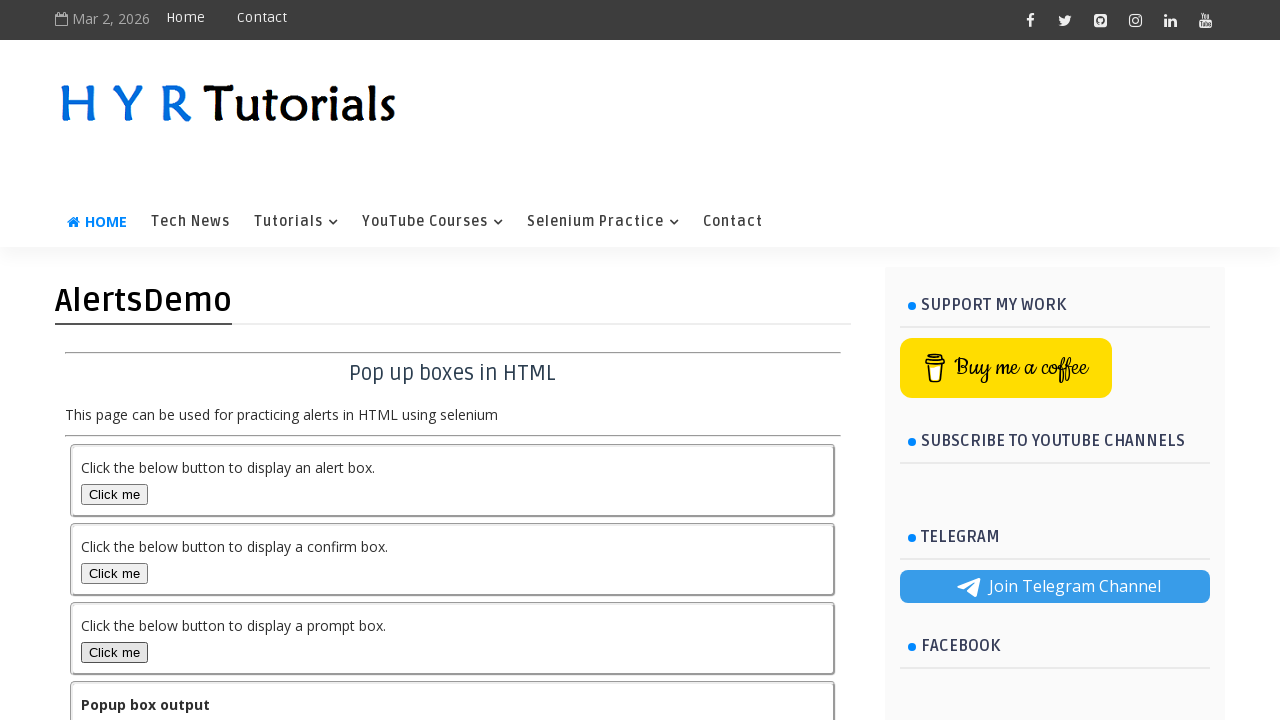

Waited 500ms for prompt box to be handled with text entry
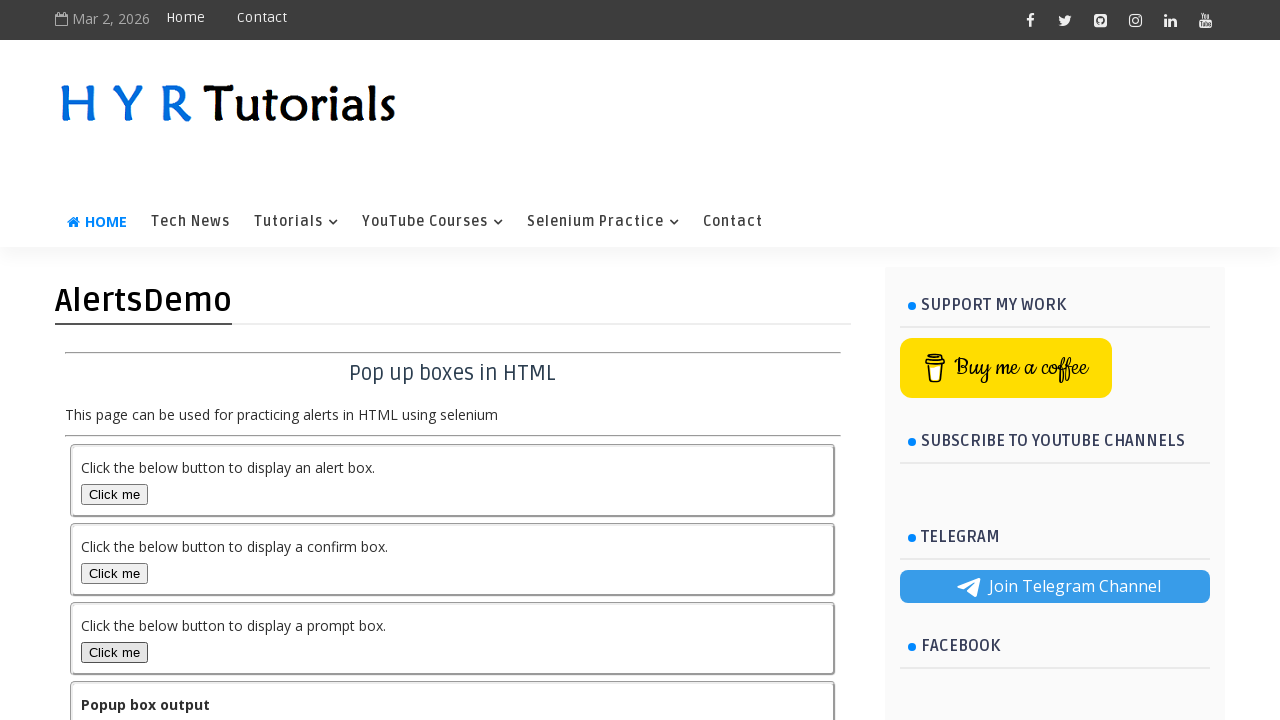

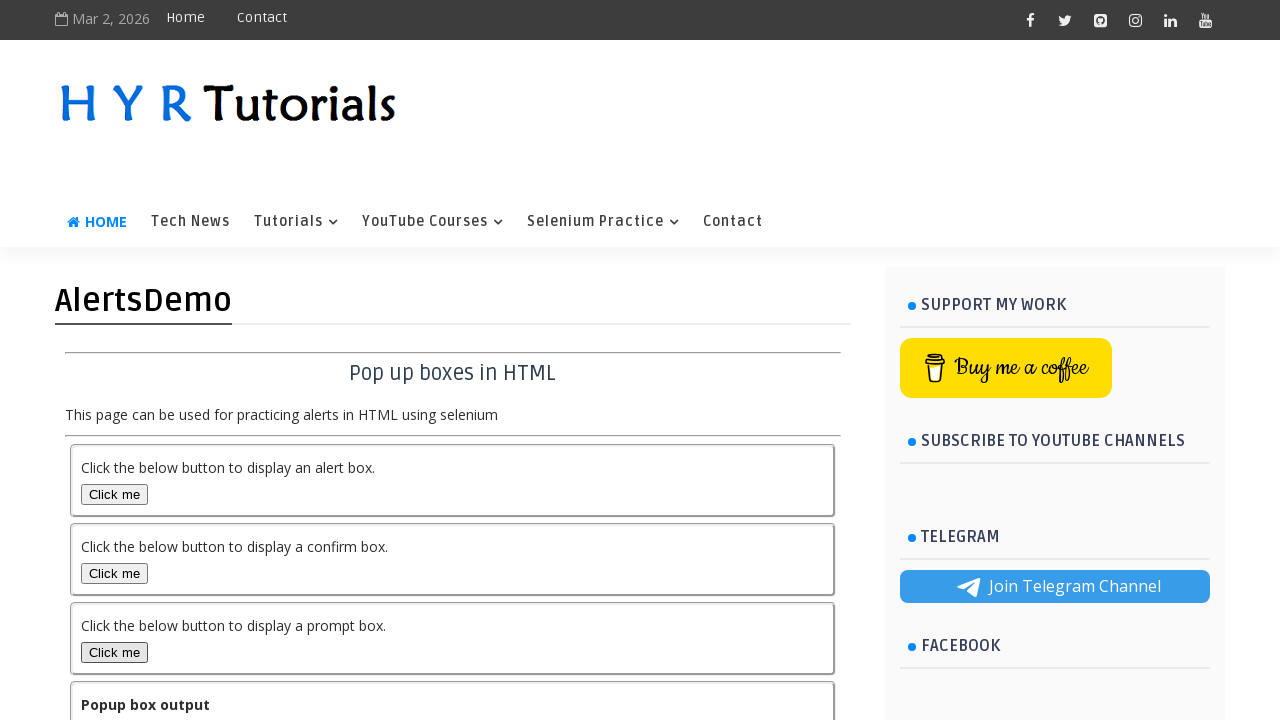